Tests the robot ordering form by closing the initial modal, filling out the order form with robot parts selection (head, body, legs) and address, previewing the robot, and submitting the order.

Starting URL: https://robotsparebinindustries.com/#/robot-order

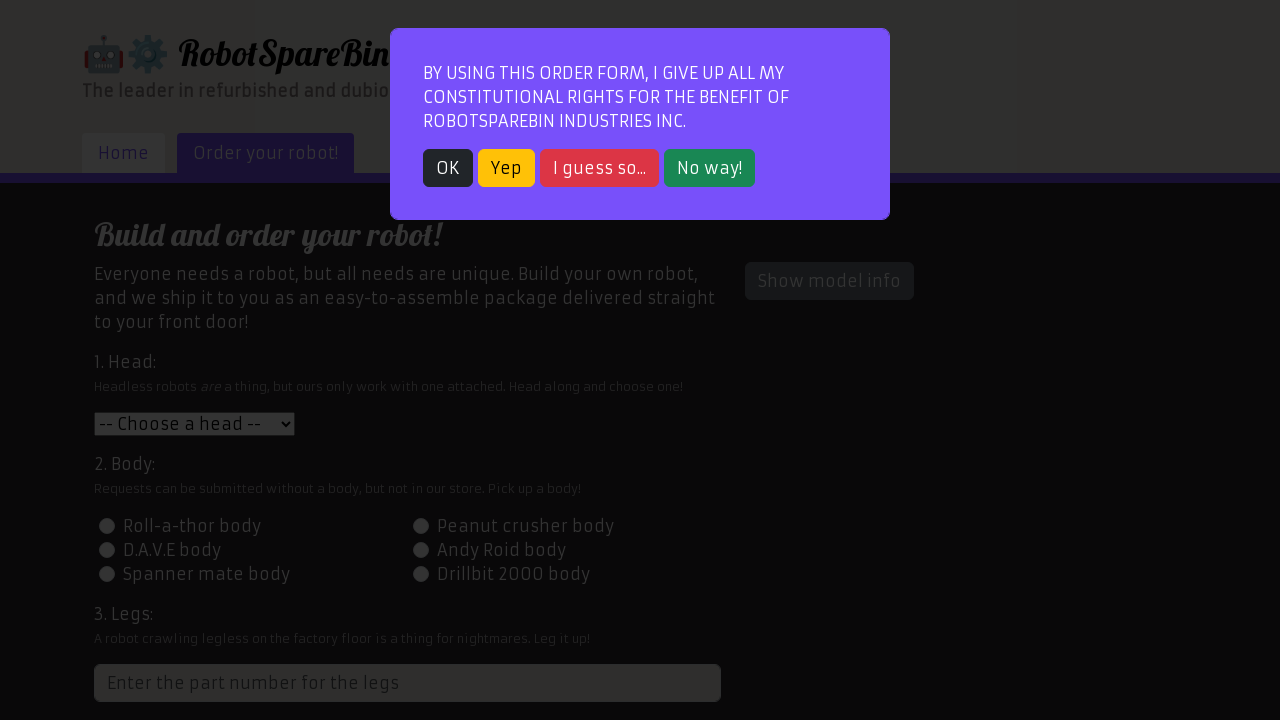

Closed initial modal popup at (448, 168) on button.btn.btn-dark
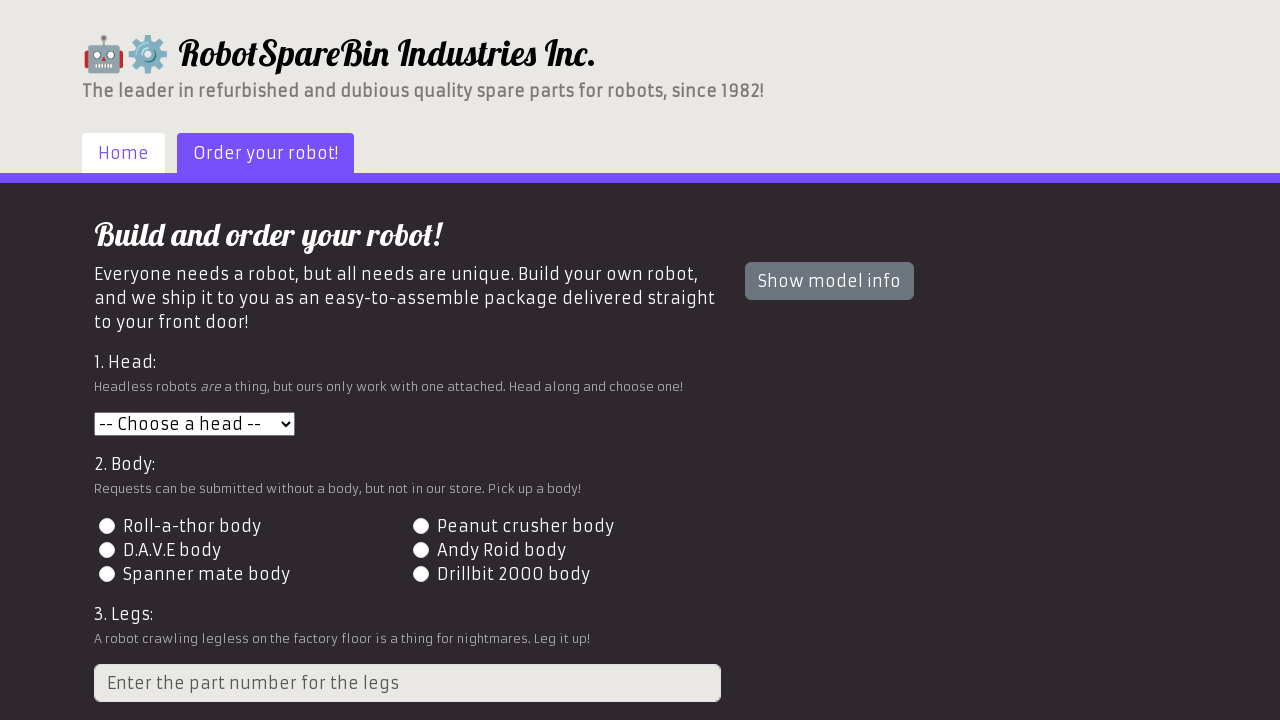

Selected head option 1 from dropdown on #head
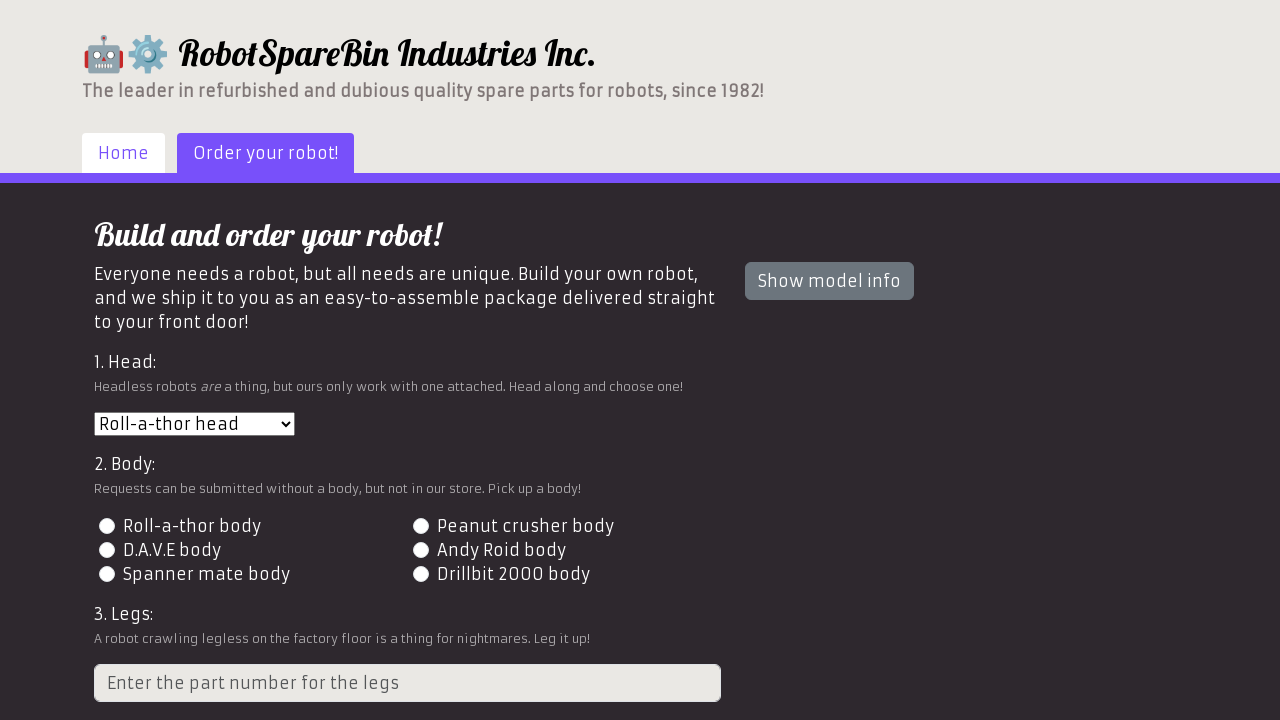

Selected body option 1 at (107, 526) on #id-body-1
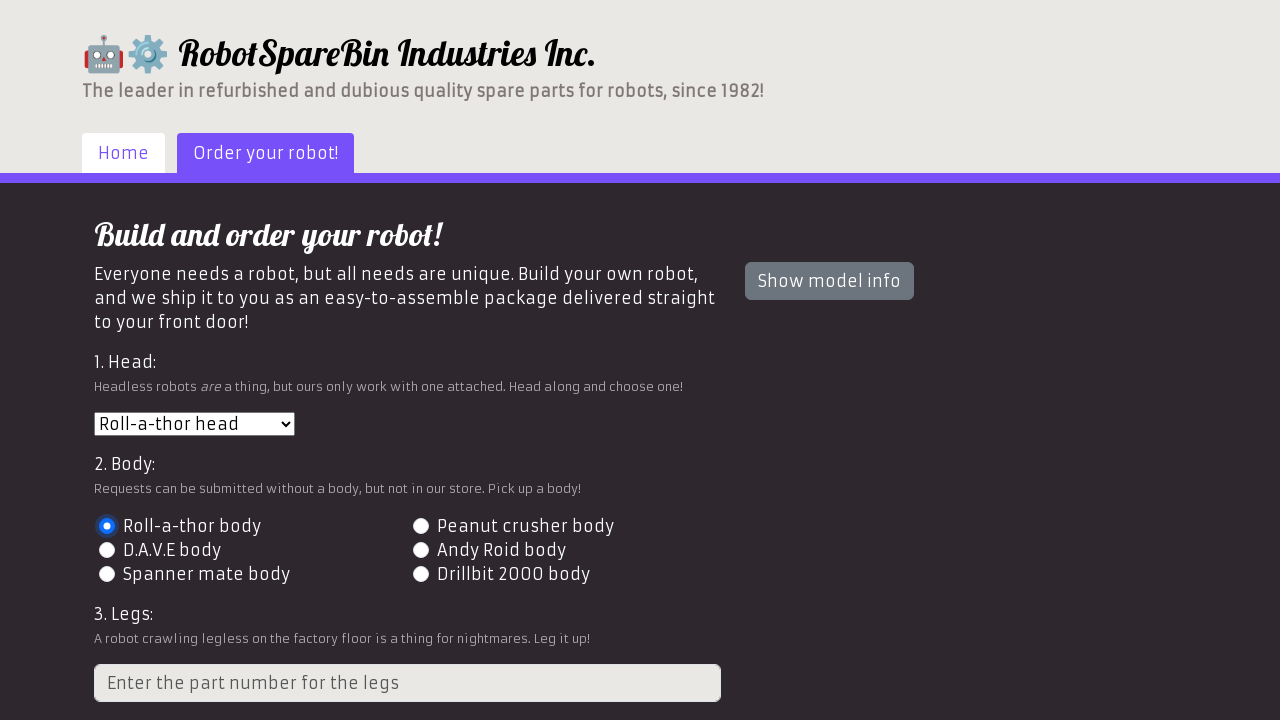

Entered legs part number 2 on input.form-control[placeholder='Enter the part number for the legs']
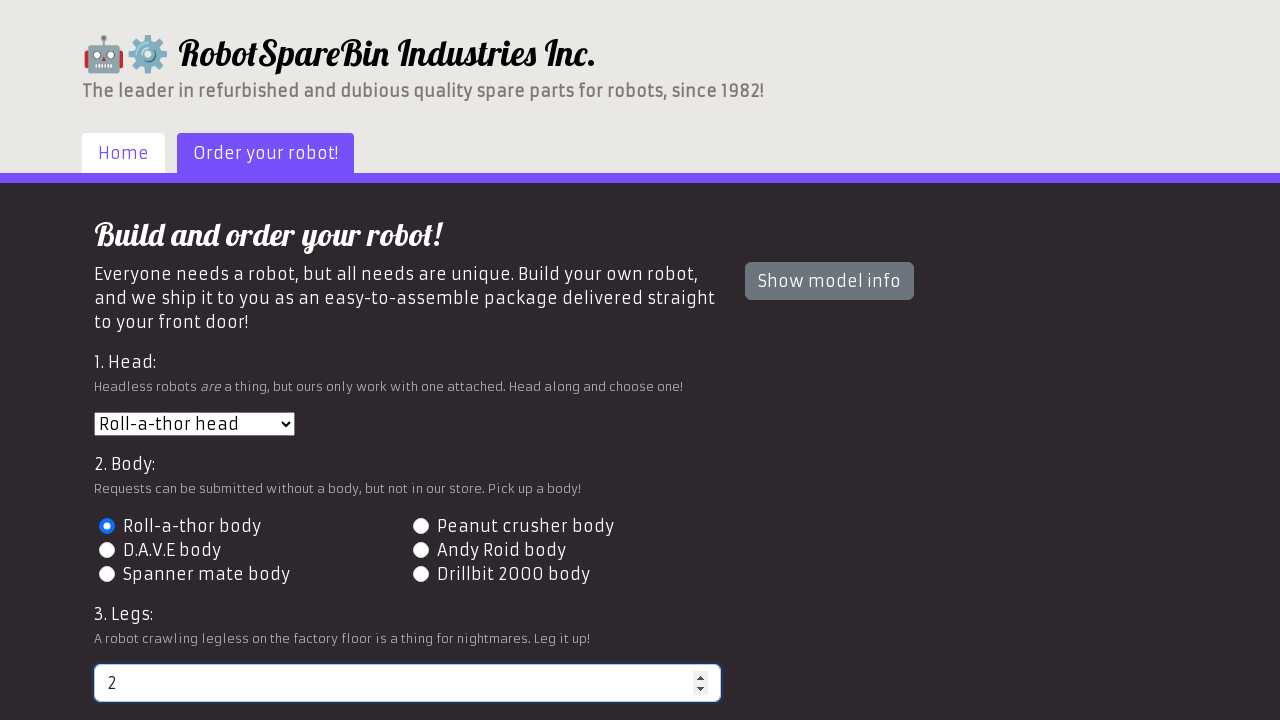

Entered delivery address on input[name='address']
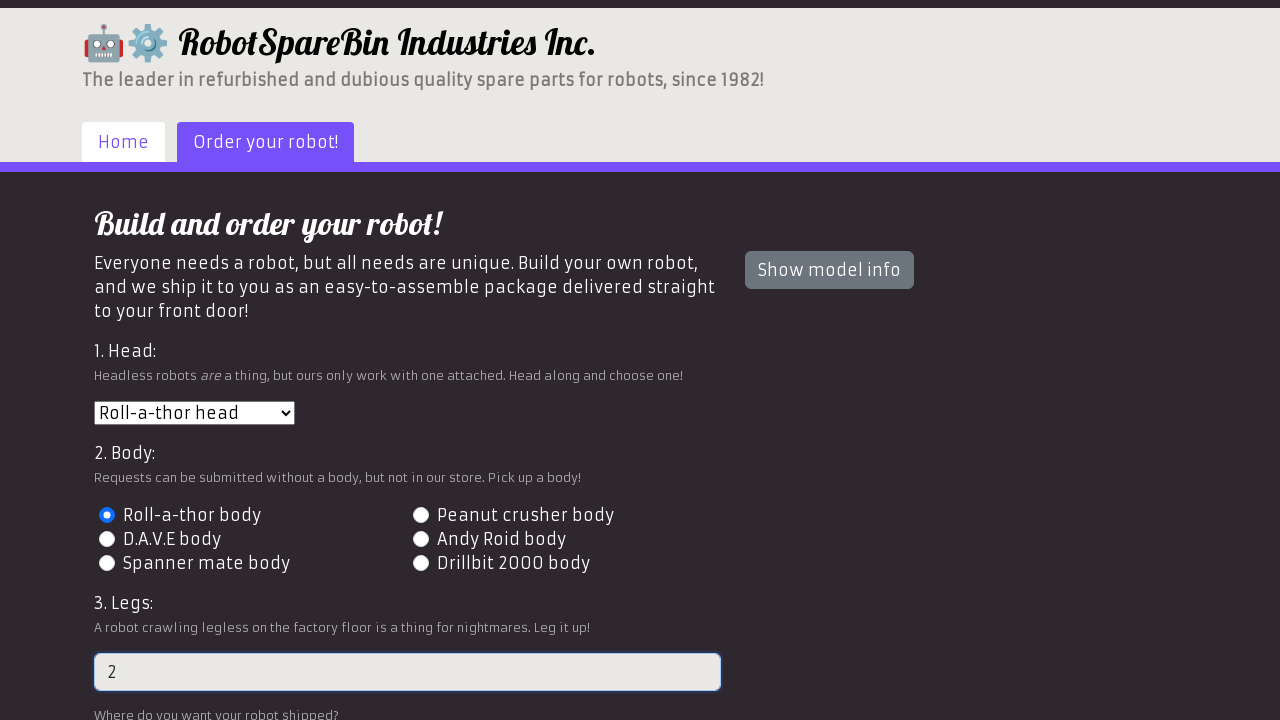

Clicked preview button to view robot at (141, 605) on #preview
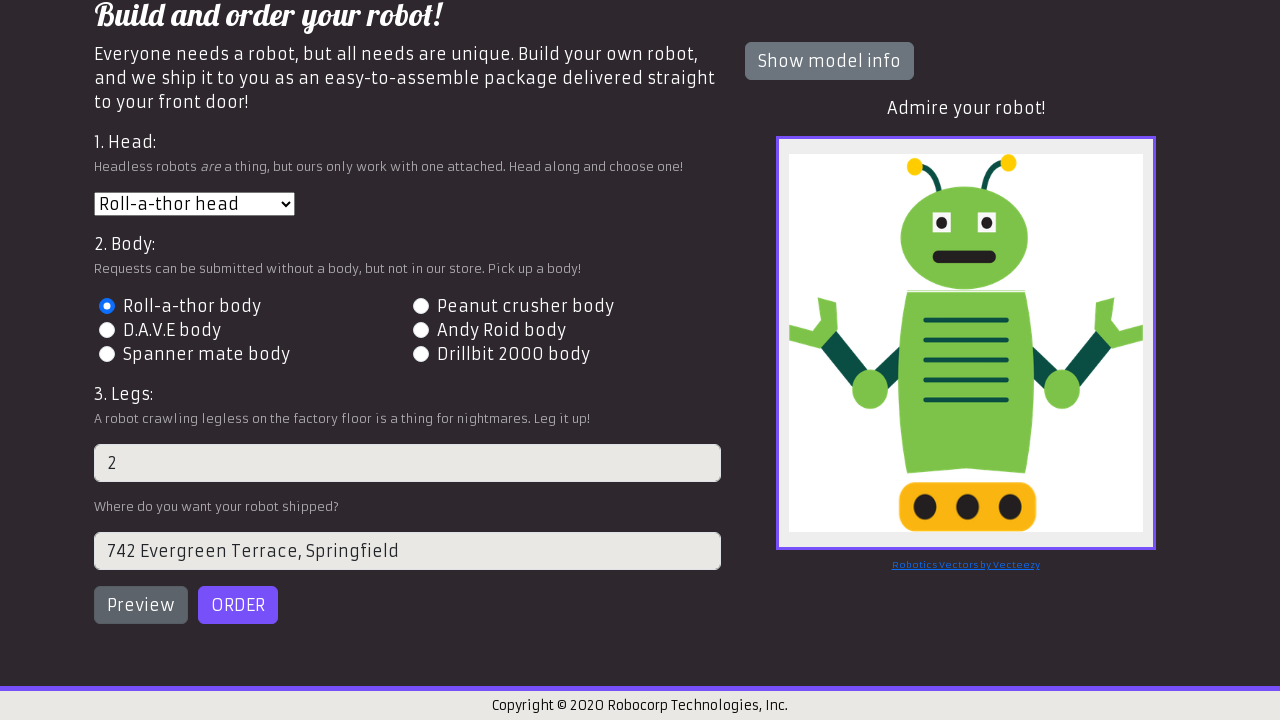

Robot preview image loaded
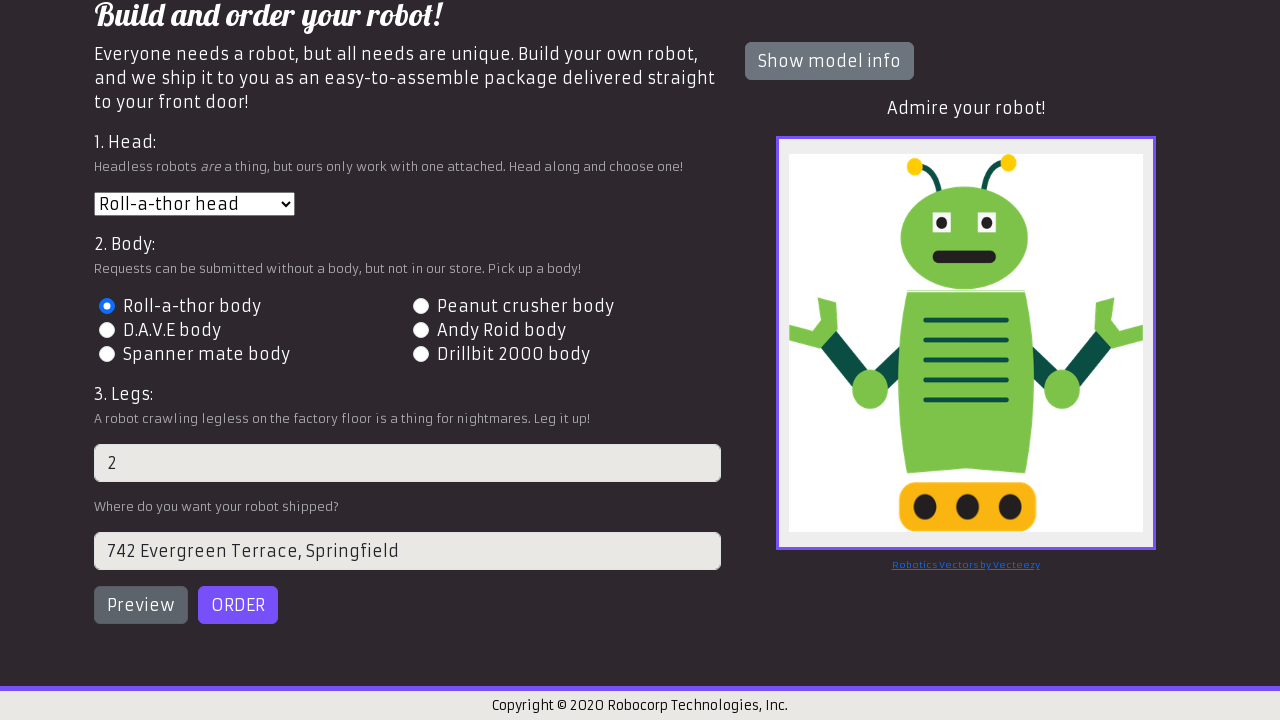

Submitted the robot order at (238, 605) on #order
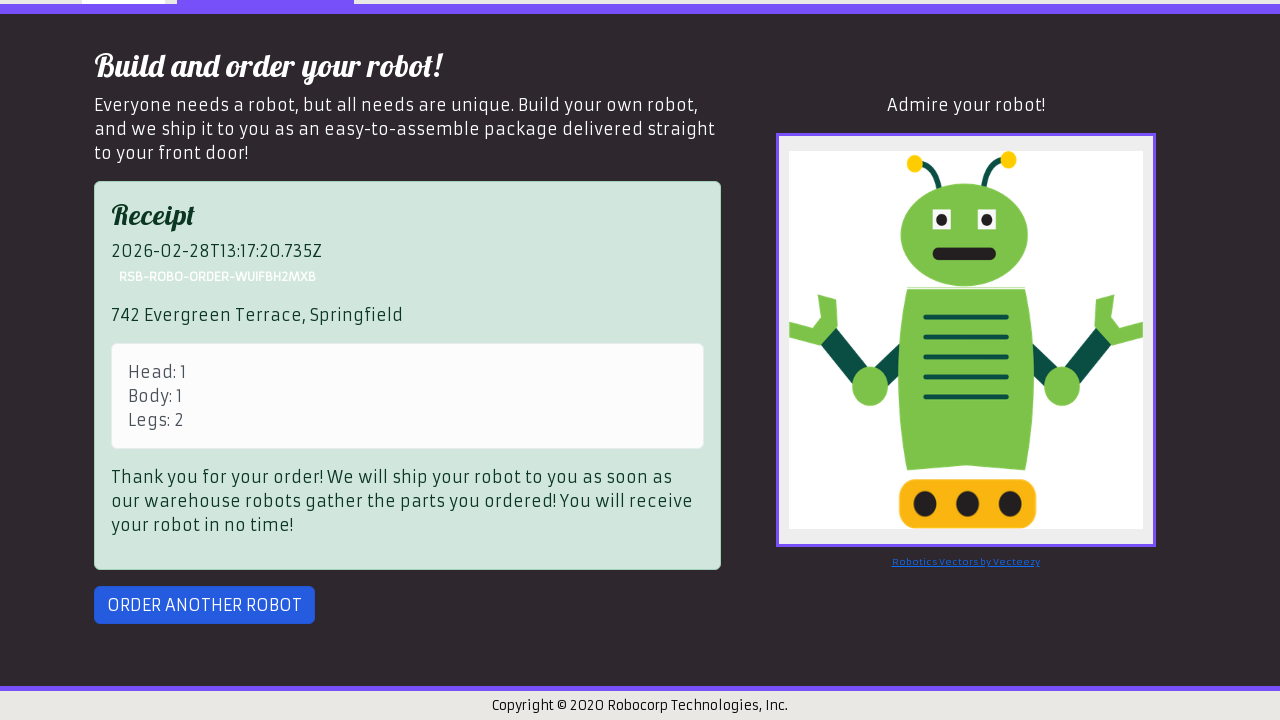

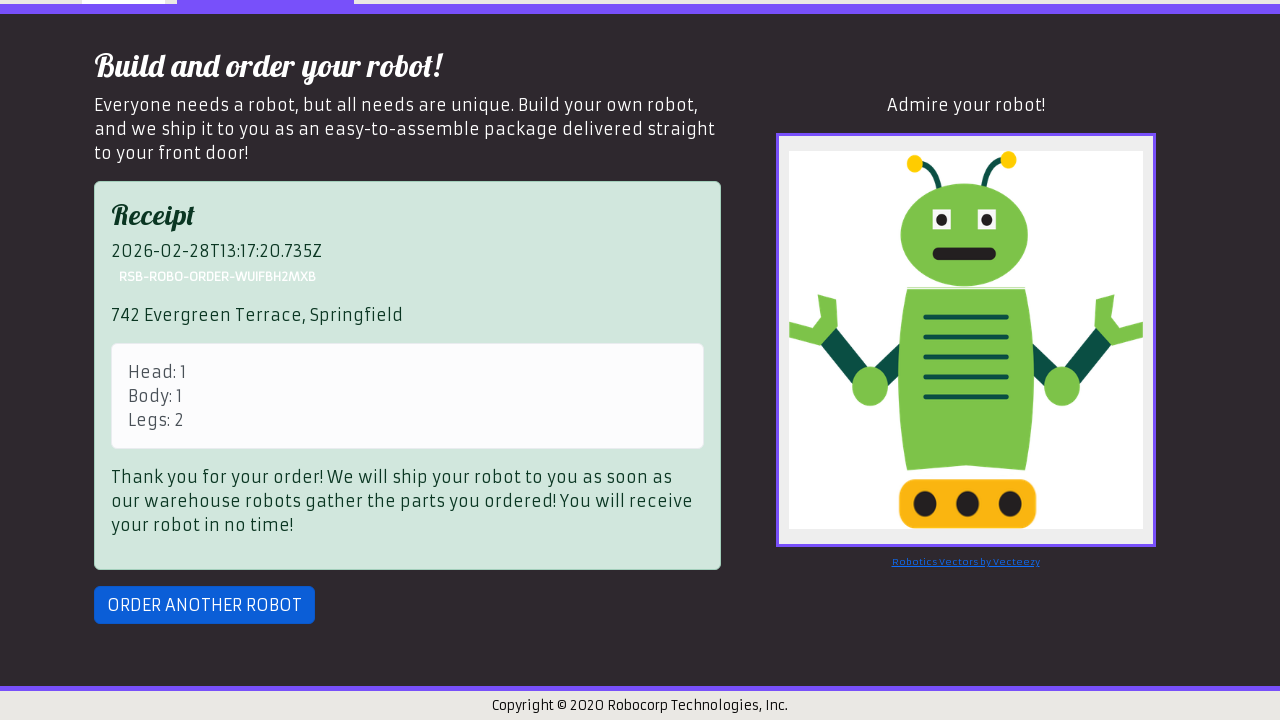